Tests that the Selenium practice page has the correct title "Selenium Practice - Student Registration Form" by navigating to the page and verifying the page title.

Starting URL: https://www.tutorialspoint.com/selenium/practice/selenium_automation_practice.php

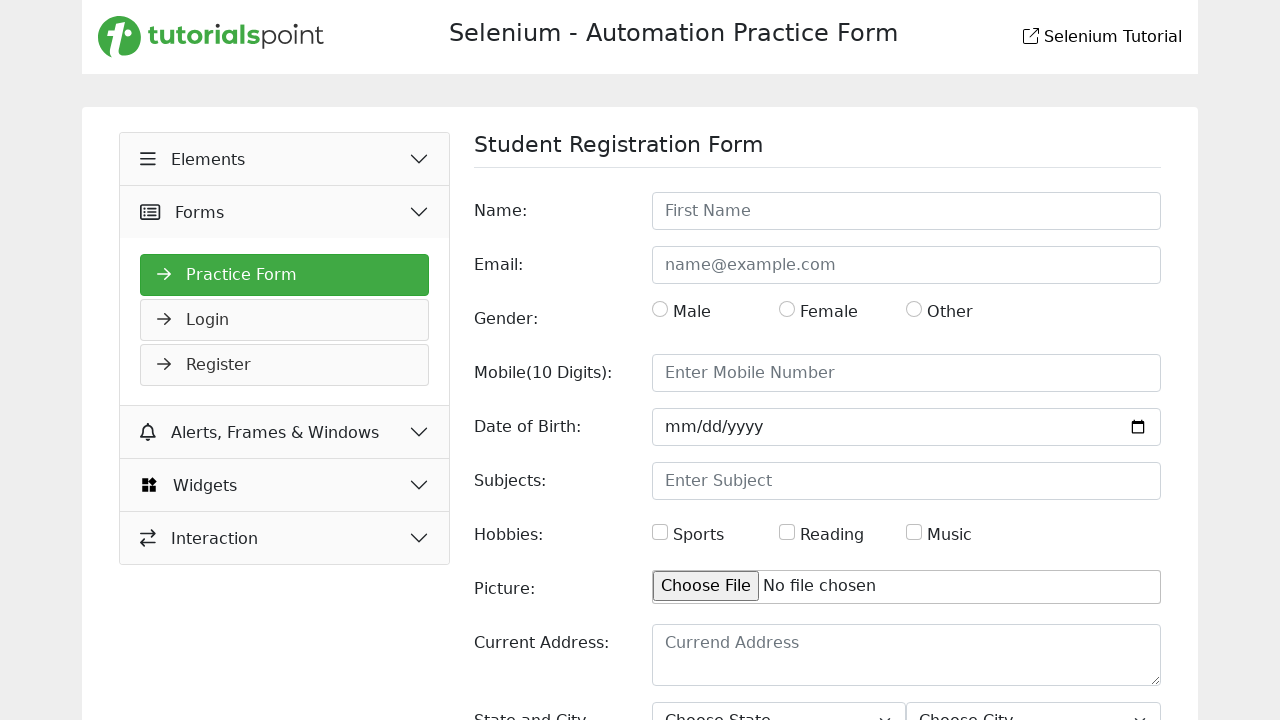

Navigated to Selenium practice page
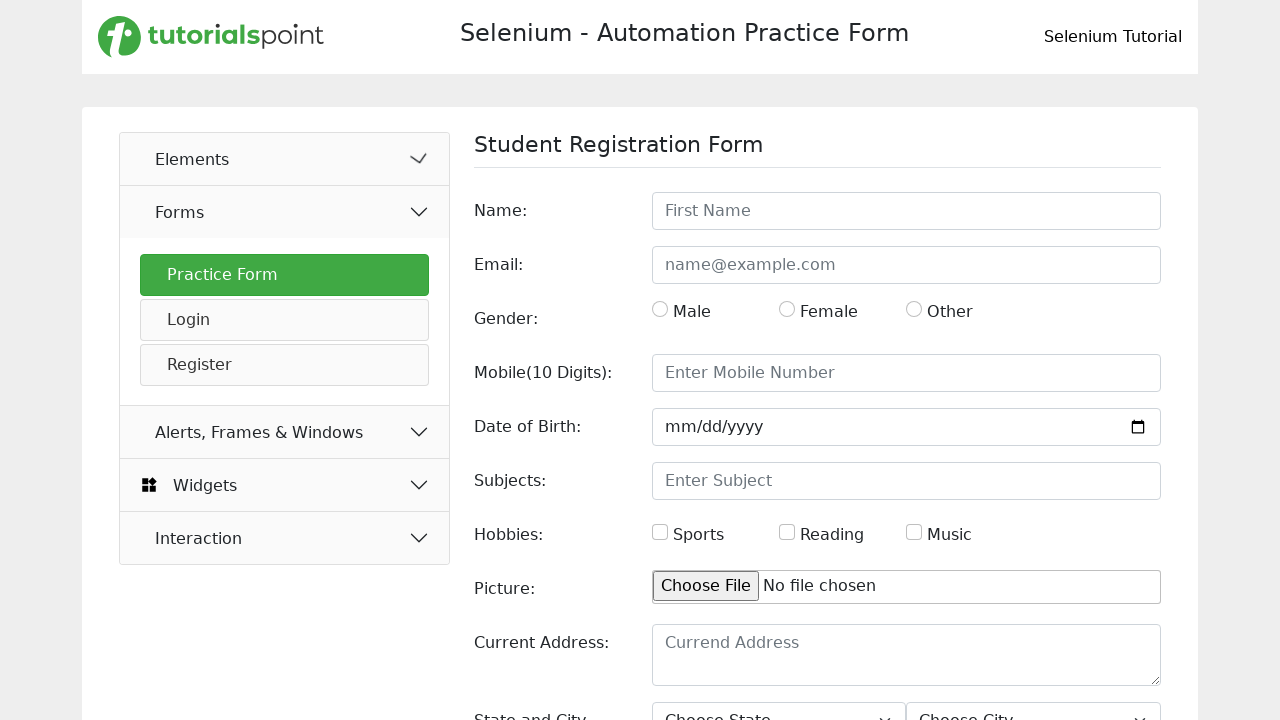

Retrieved page title: 'Selenium Practice - Student Registration Form'
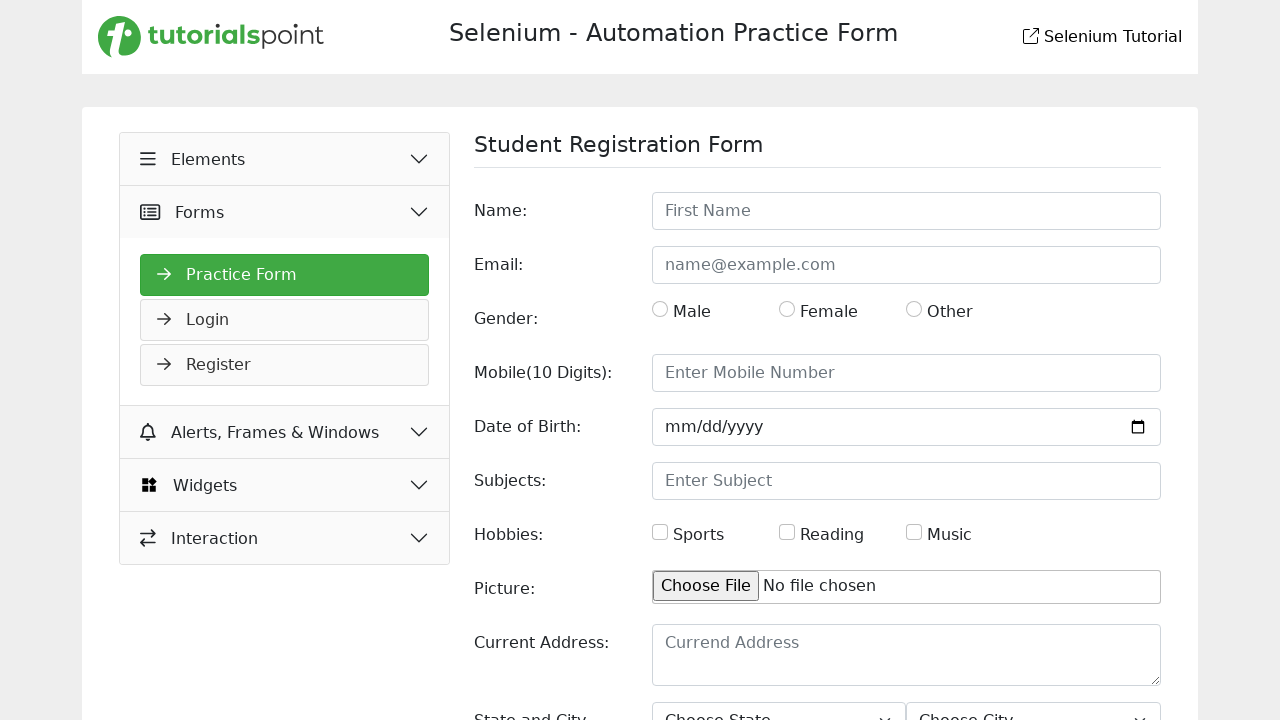

Verified page title matches expected value: 'Selenium Practice - Student Registration Form'
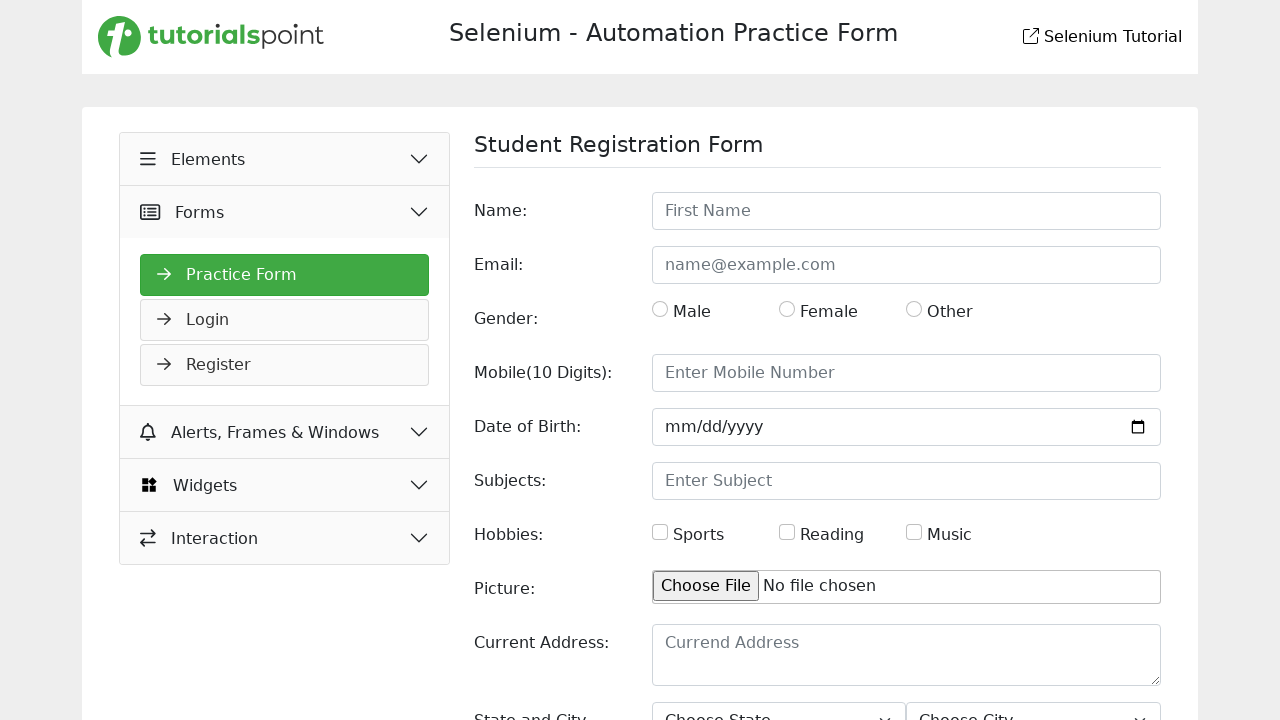

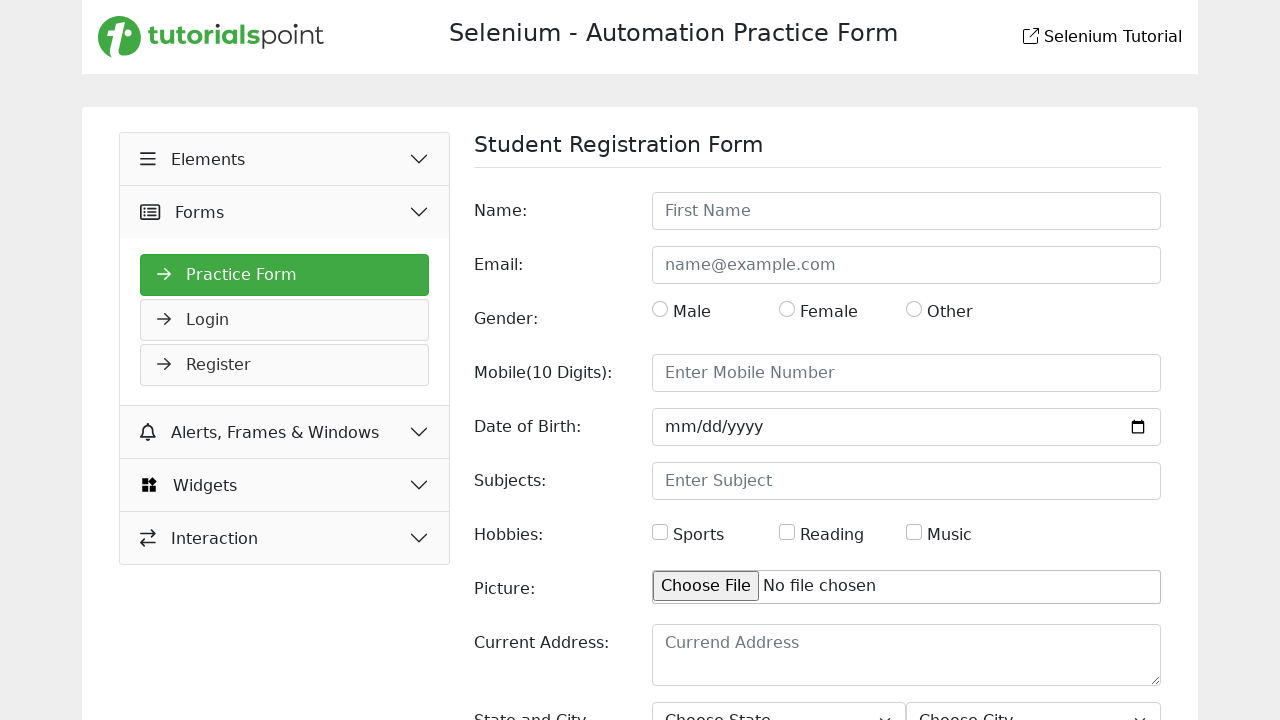